Tests the complete flight booking flow on BlazeDemo - selecting departure and destination cities, choosing a flight, filling in passenger and payment information, and completing the purchase.

Starting URL: https://blazedemo.com/

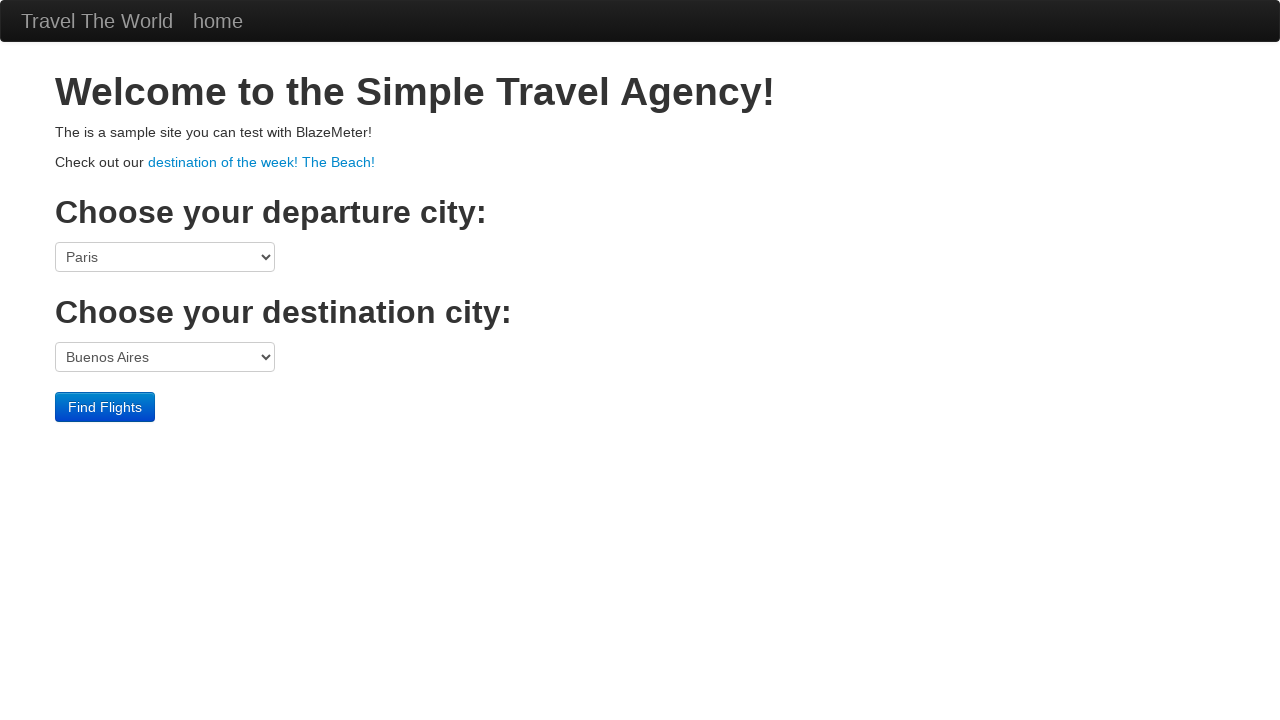

Clicked departure city dropdown at (165, 257) on select[name='fromPort']
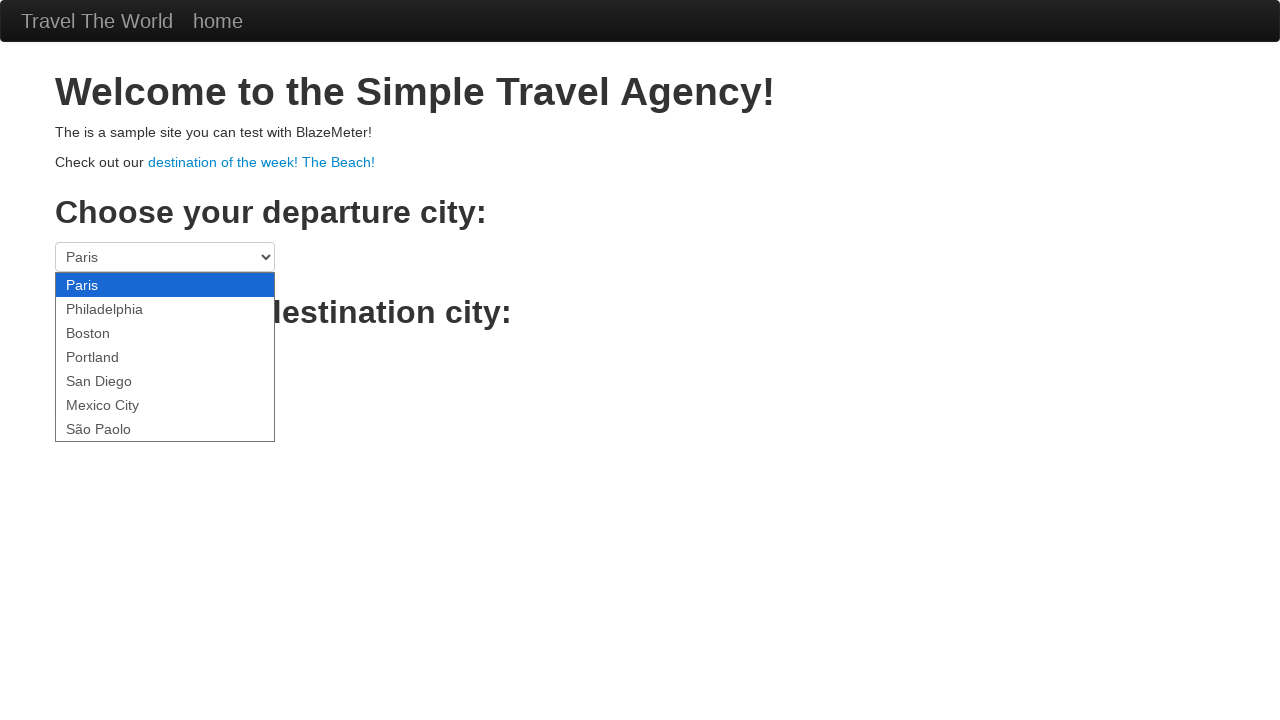

Selected São Paolo as departure city on select[name='fromPort']
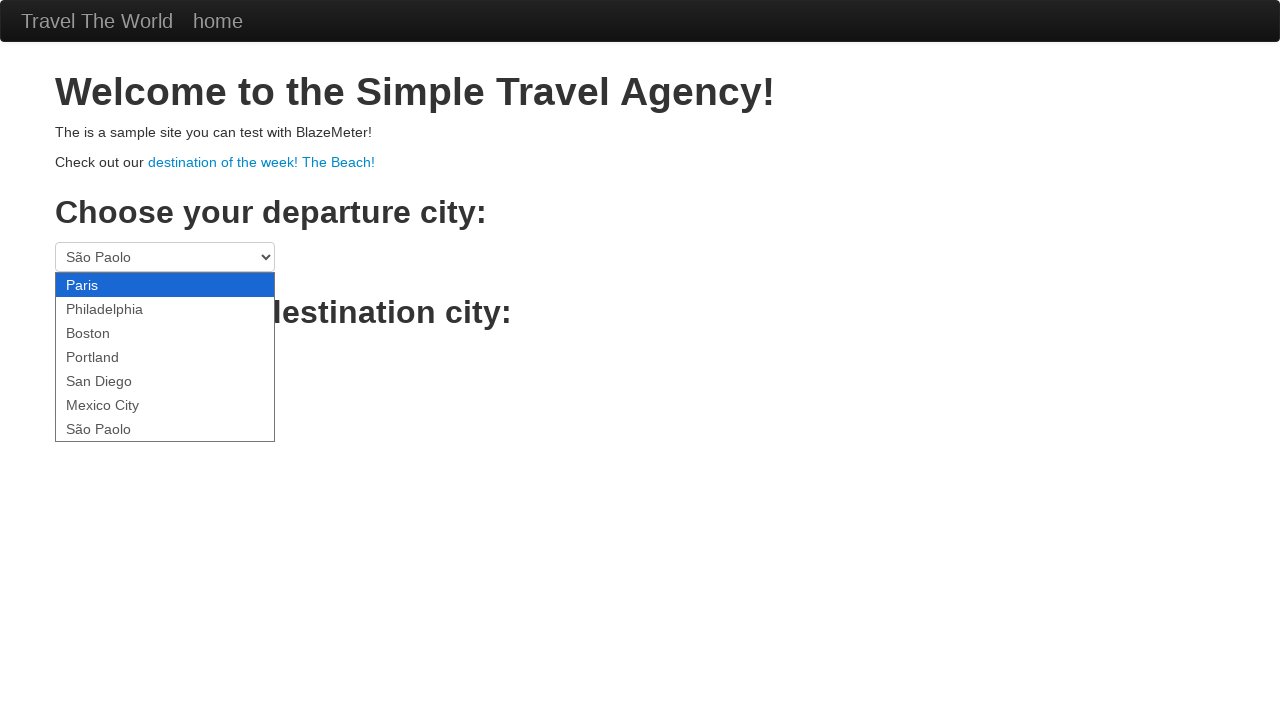

Clicked destination city dropdown at (165, 357) on select[name='toPort']
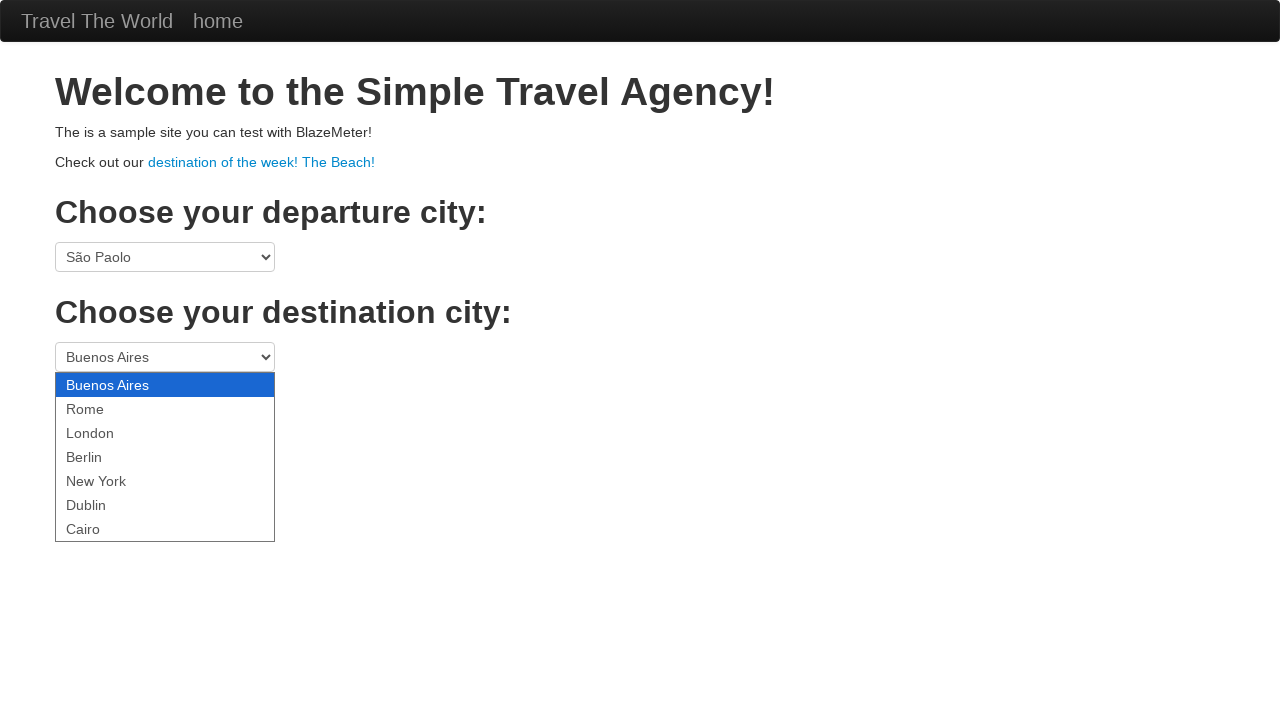

Selected New York as destination city on select[name='toPort']
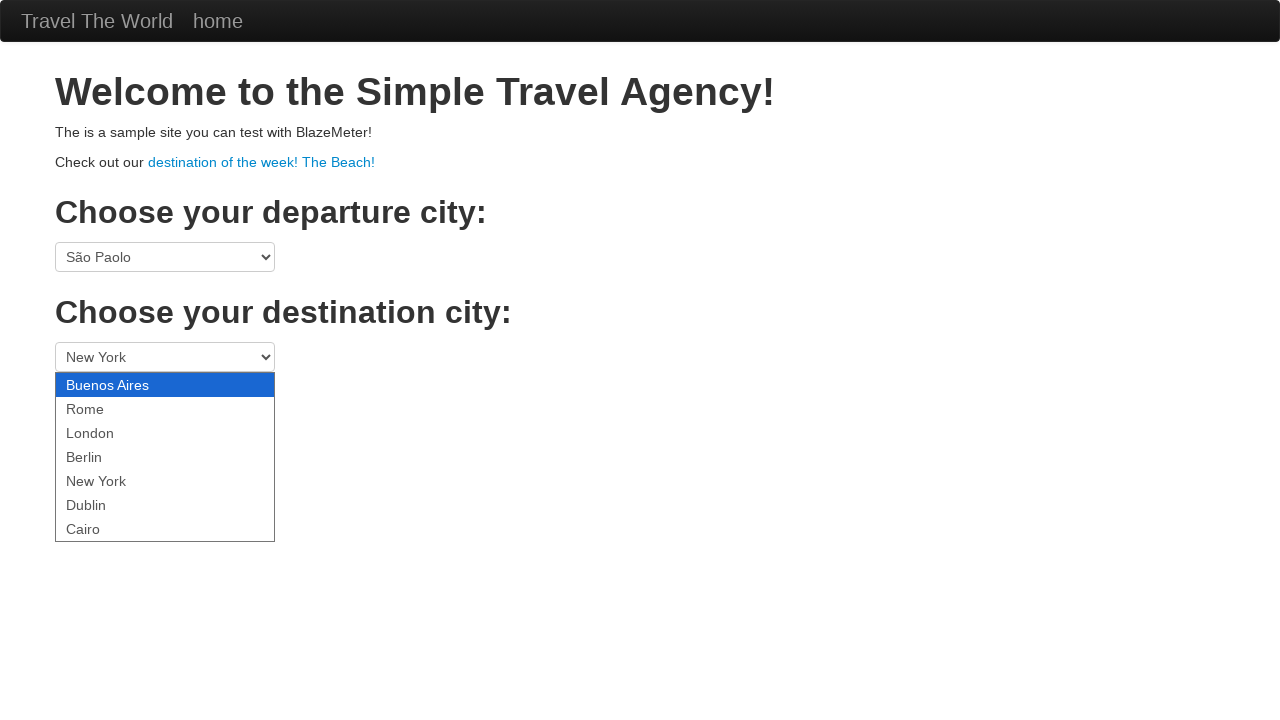

Clicked Find Flights button at (105, 407) on .btn-primary
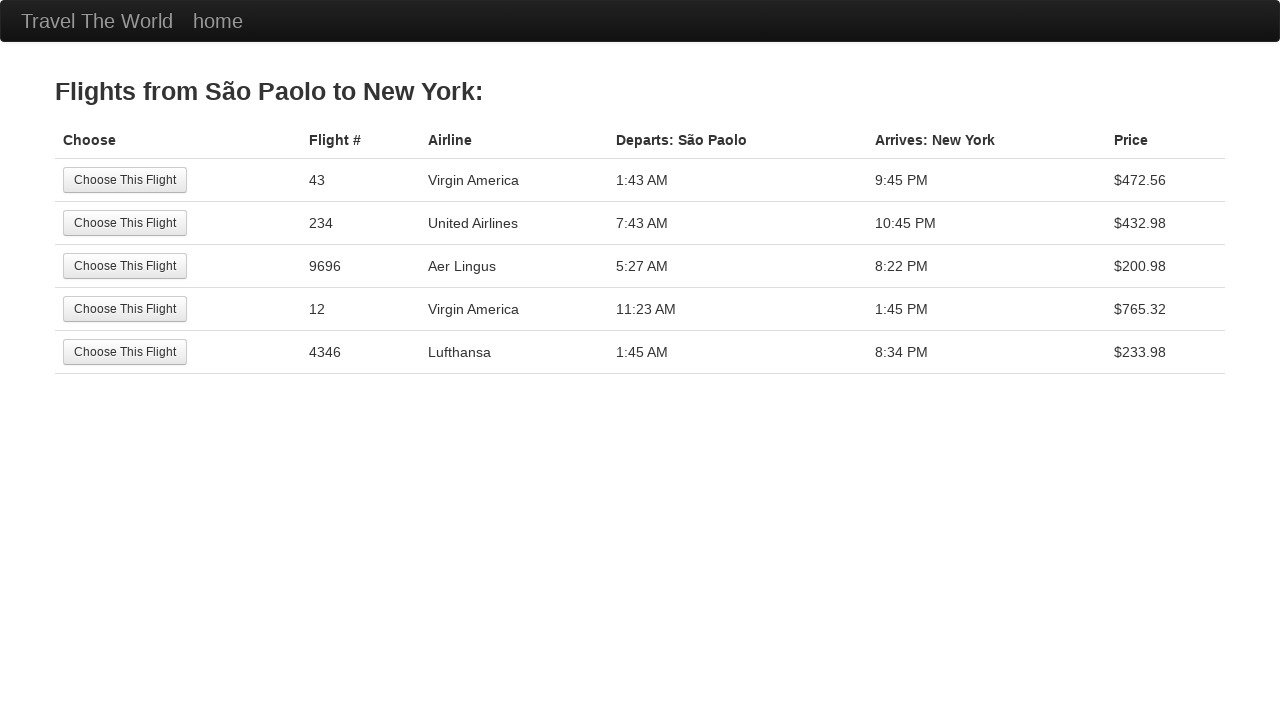

Flight results page loaded
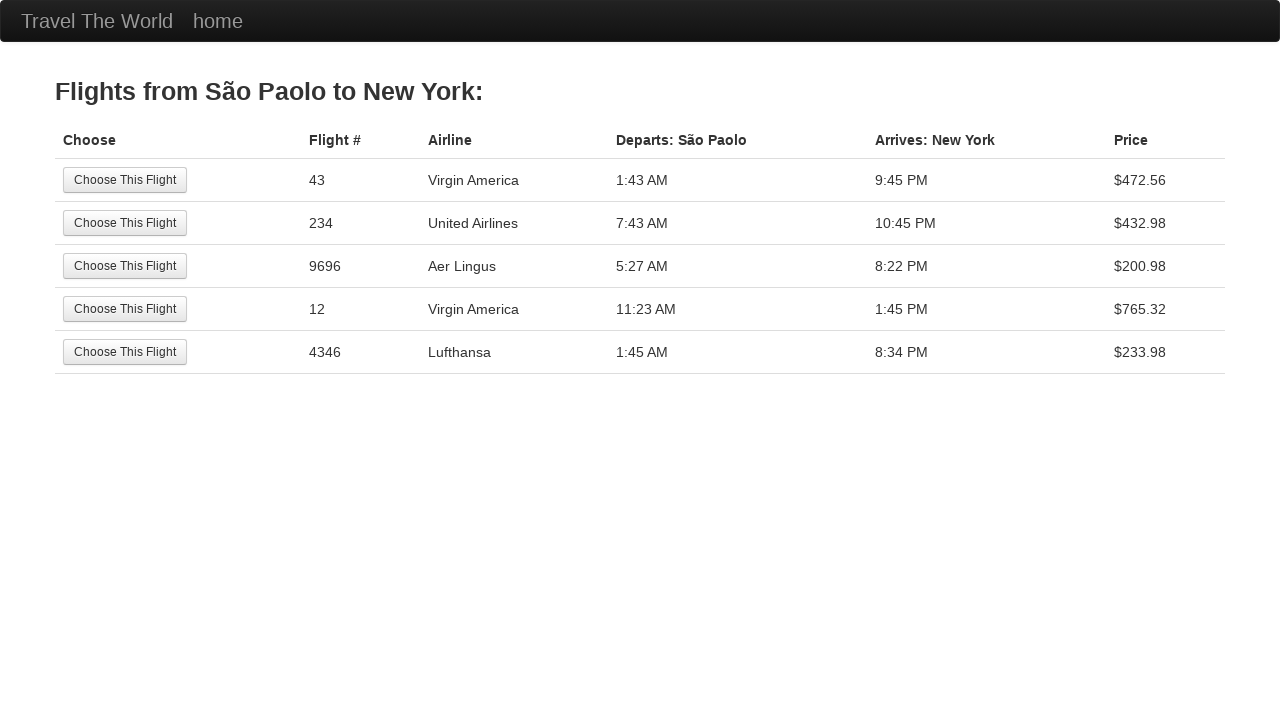

Selected first flight from available options at (125, 180) on tr:nth-child(1) .btn
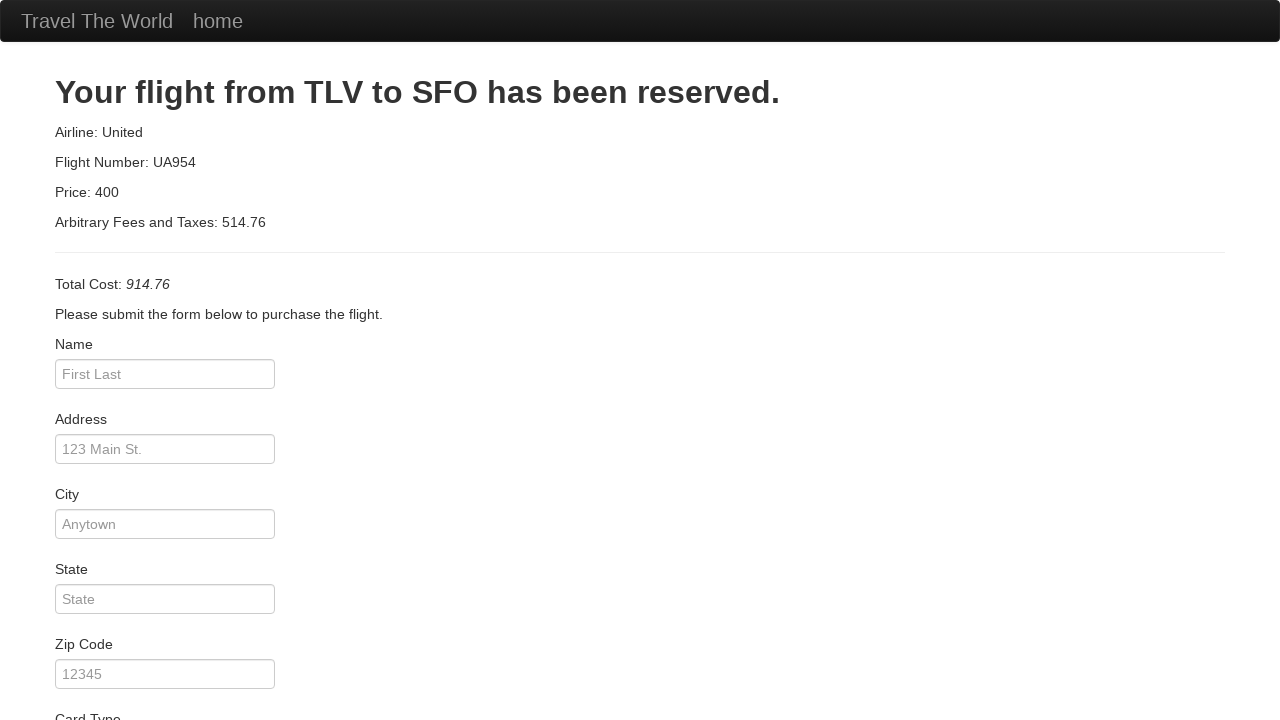

Clicked on passenger name input field at (165, 374) on #inputName
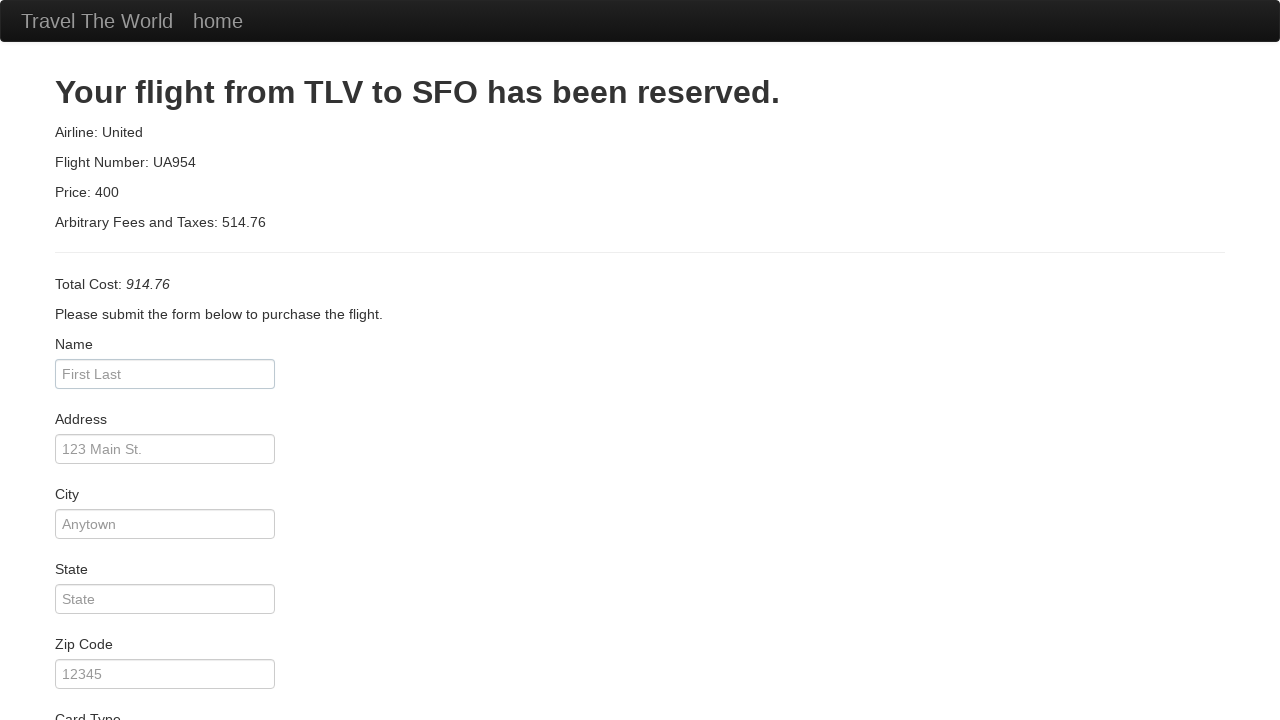

Filled passenger name with 'Juca' on #inputName
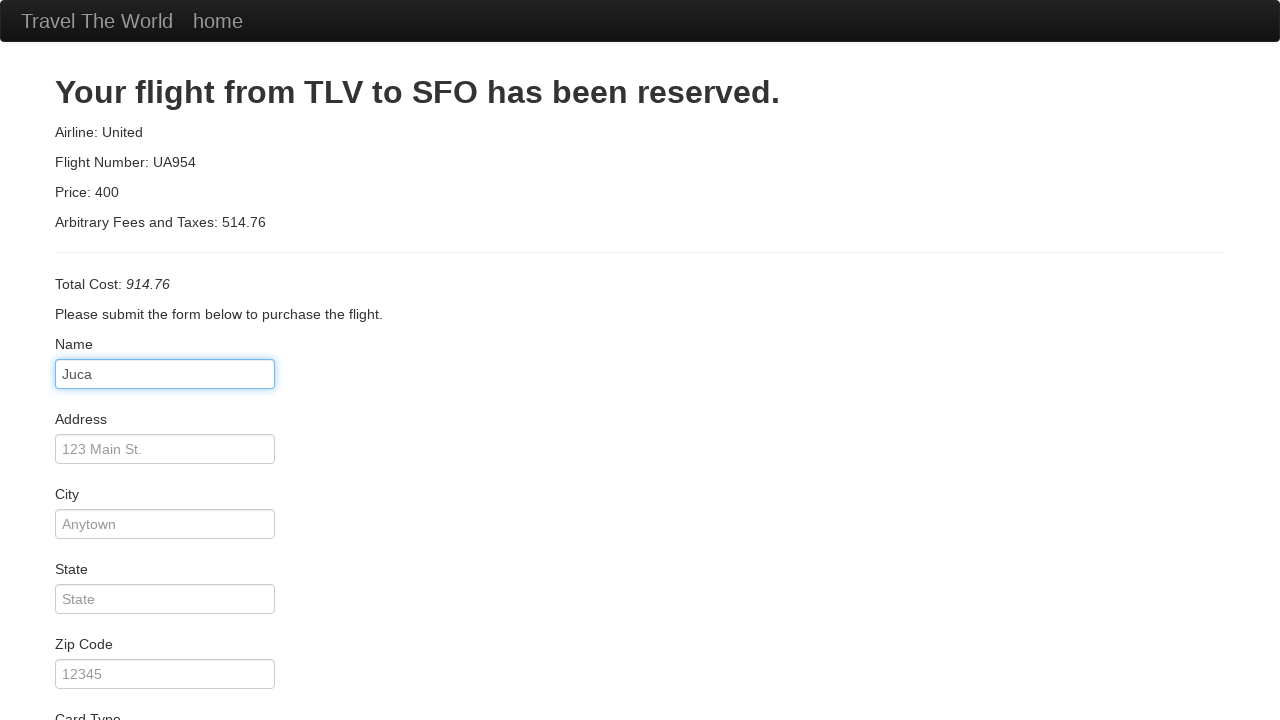

Clicked on address input field at (165, 449) on #address
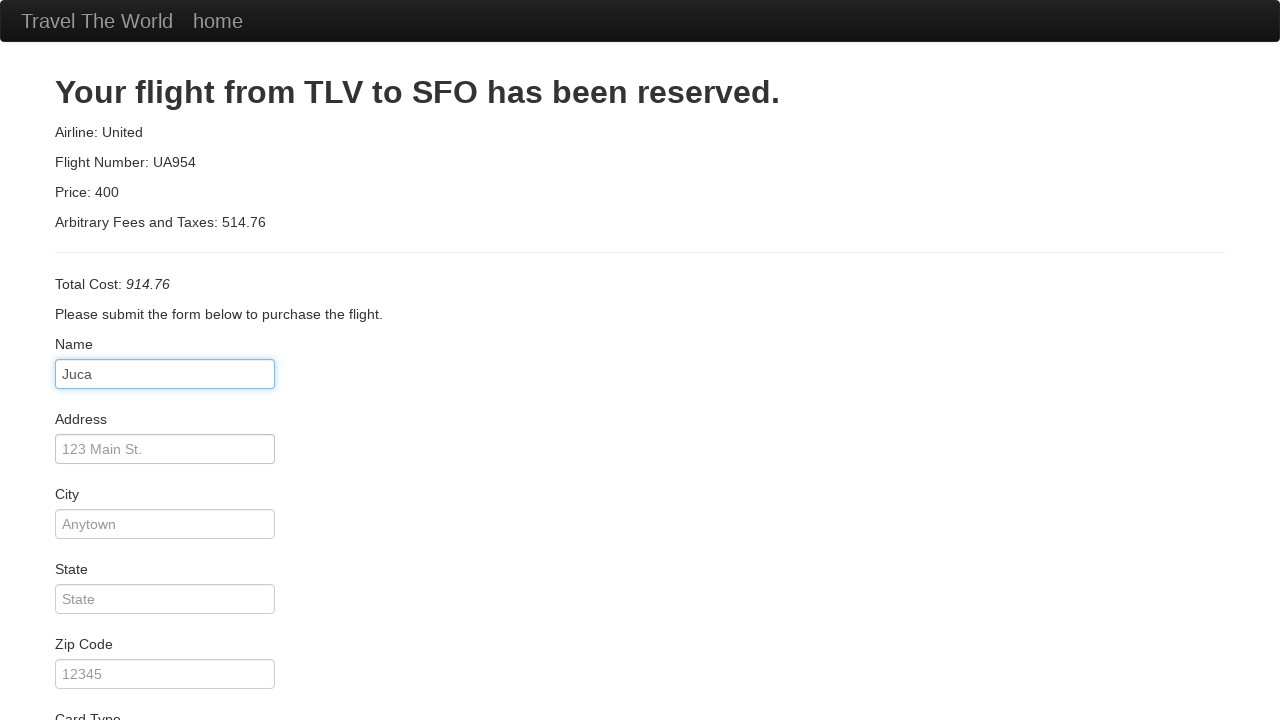

Clicked on card type dropdown at (165, 360) on #cardType
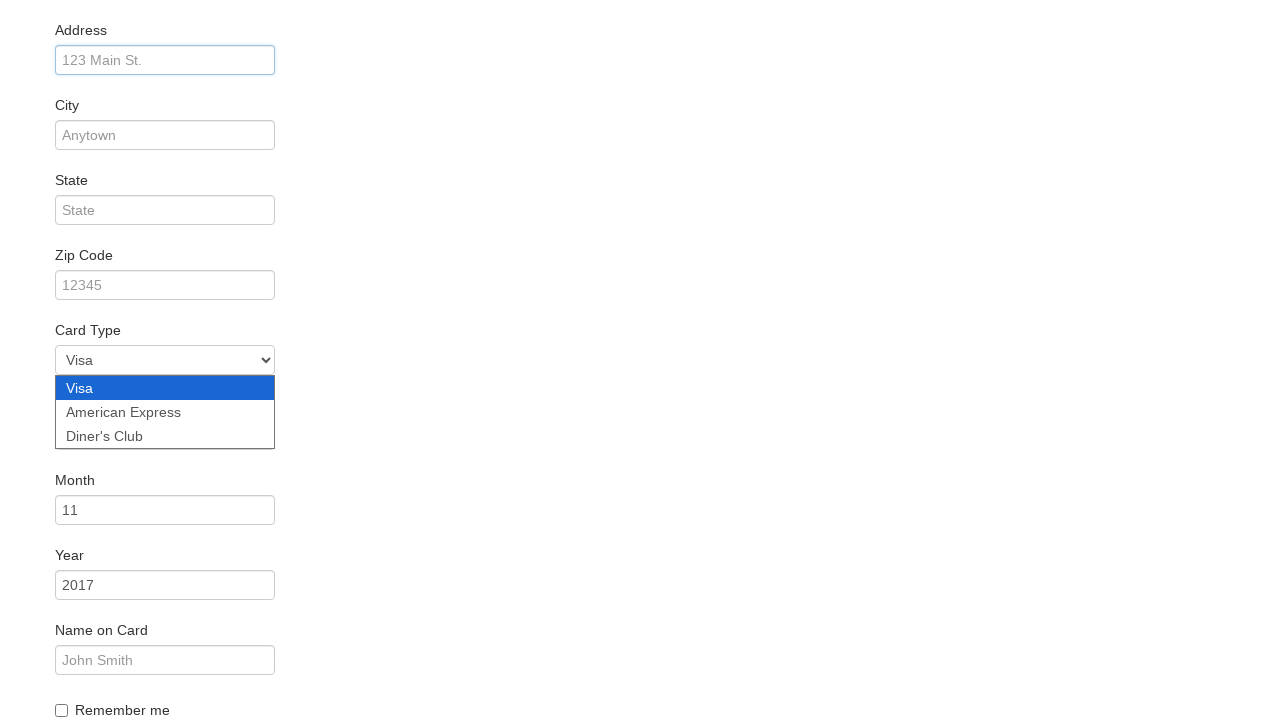

Selected American Express as payment card type on #cardType
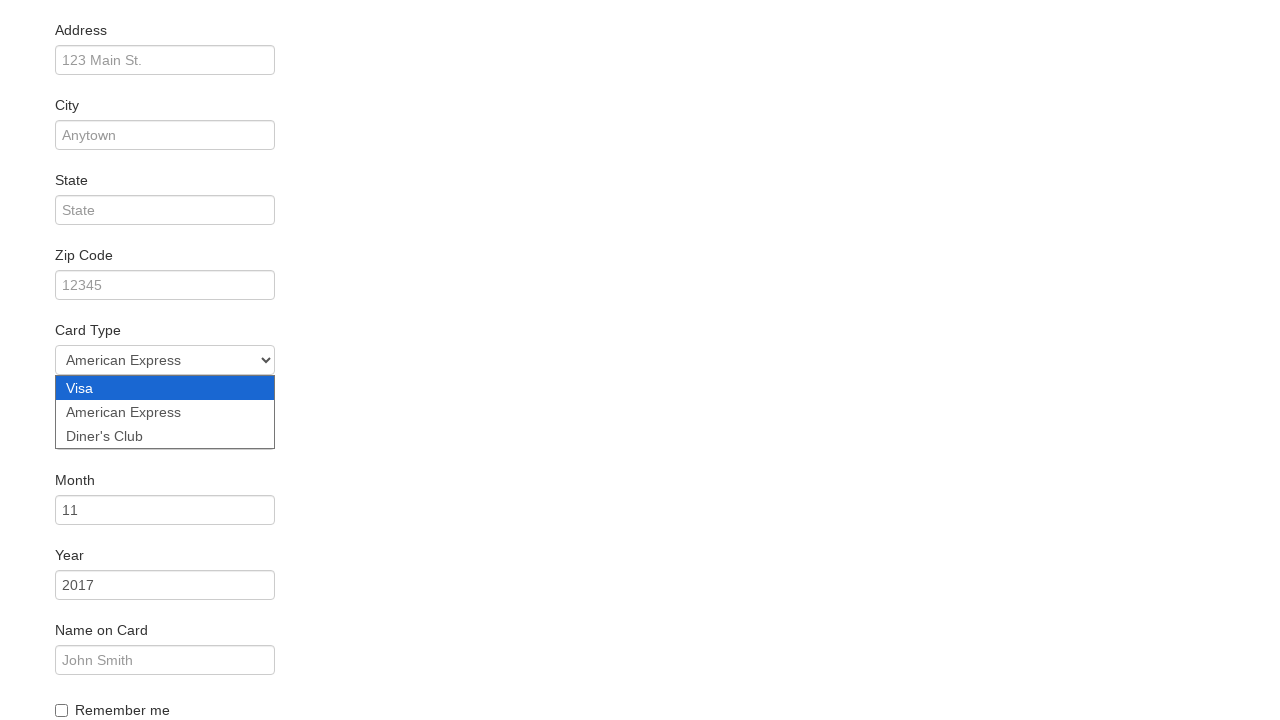

Checked 'Remember Me' checkbox at (62, 710) on #rememberMe
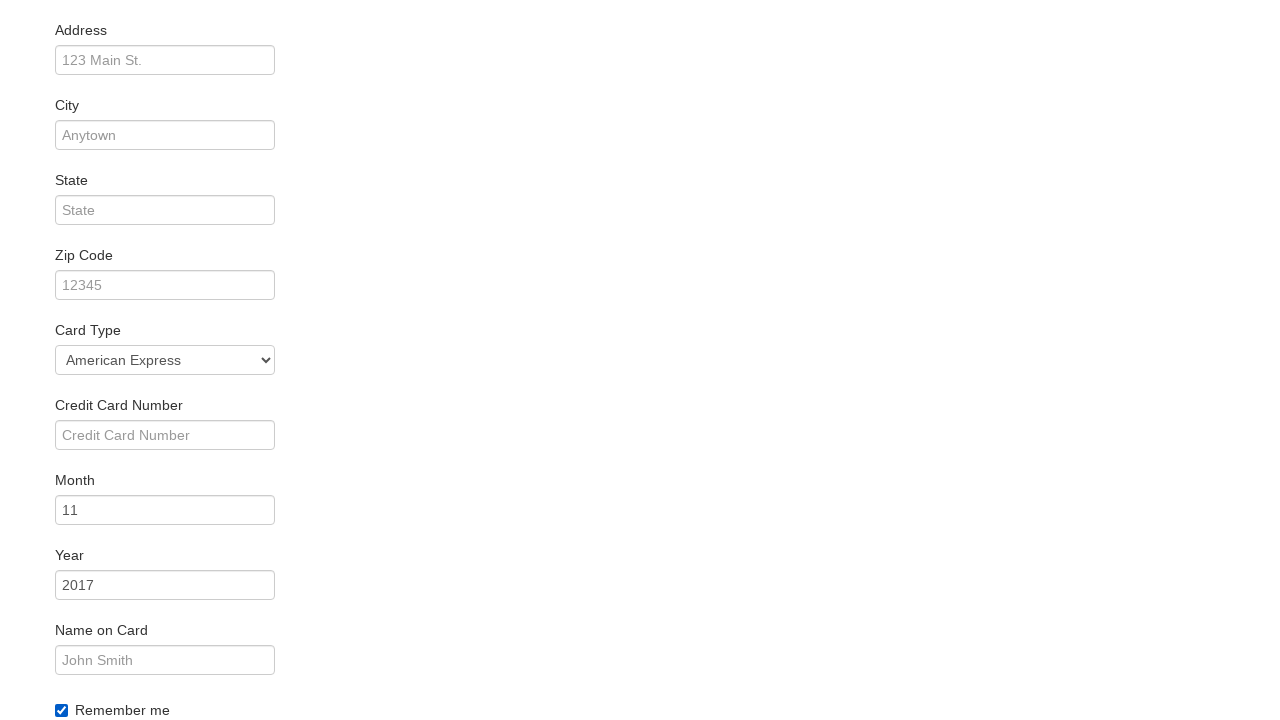

Clicked Purchase Flight button to complete booking at (118, 685) on .btn-primary
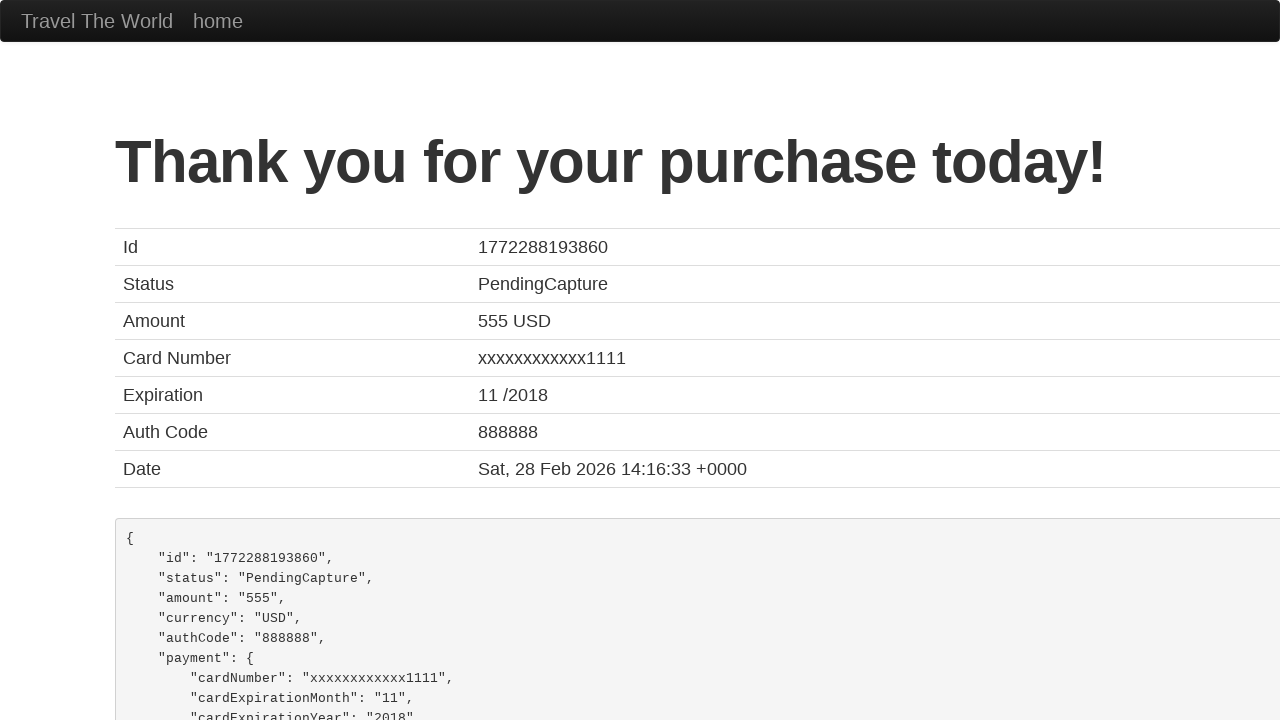

Purchase confirmation page loaded successfully
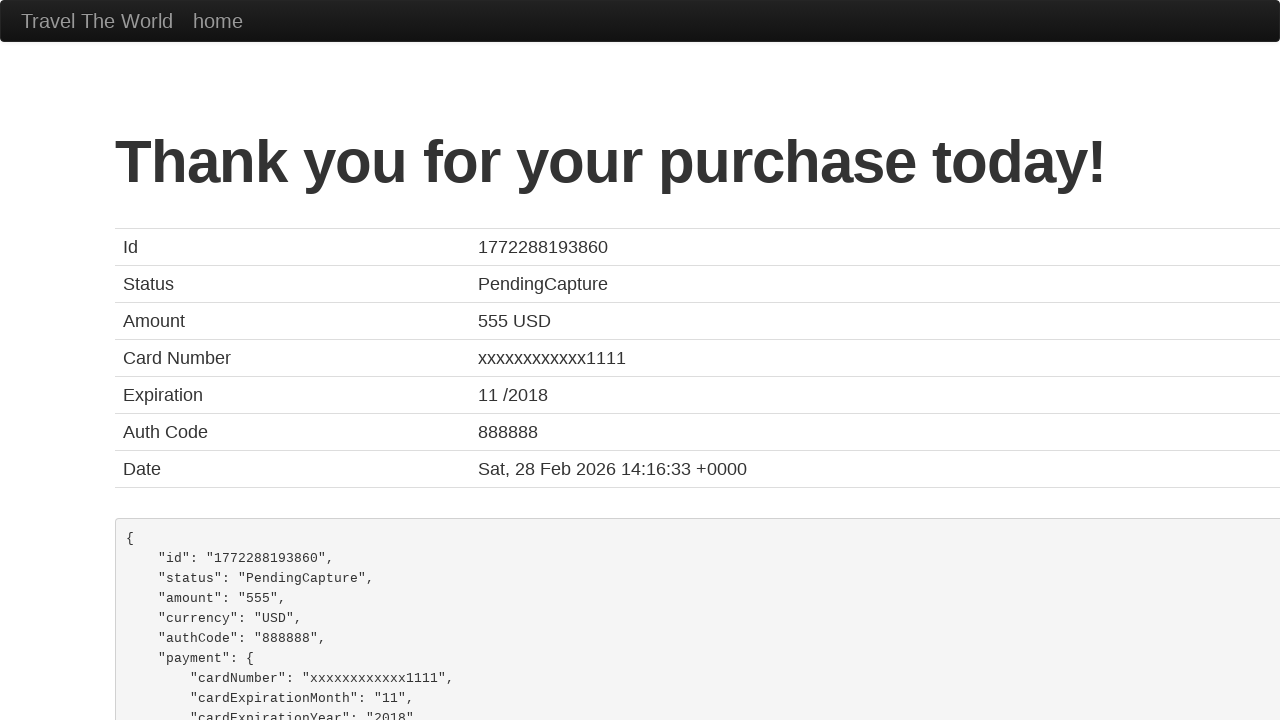

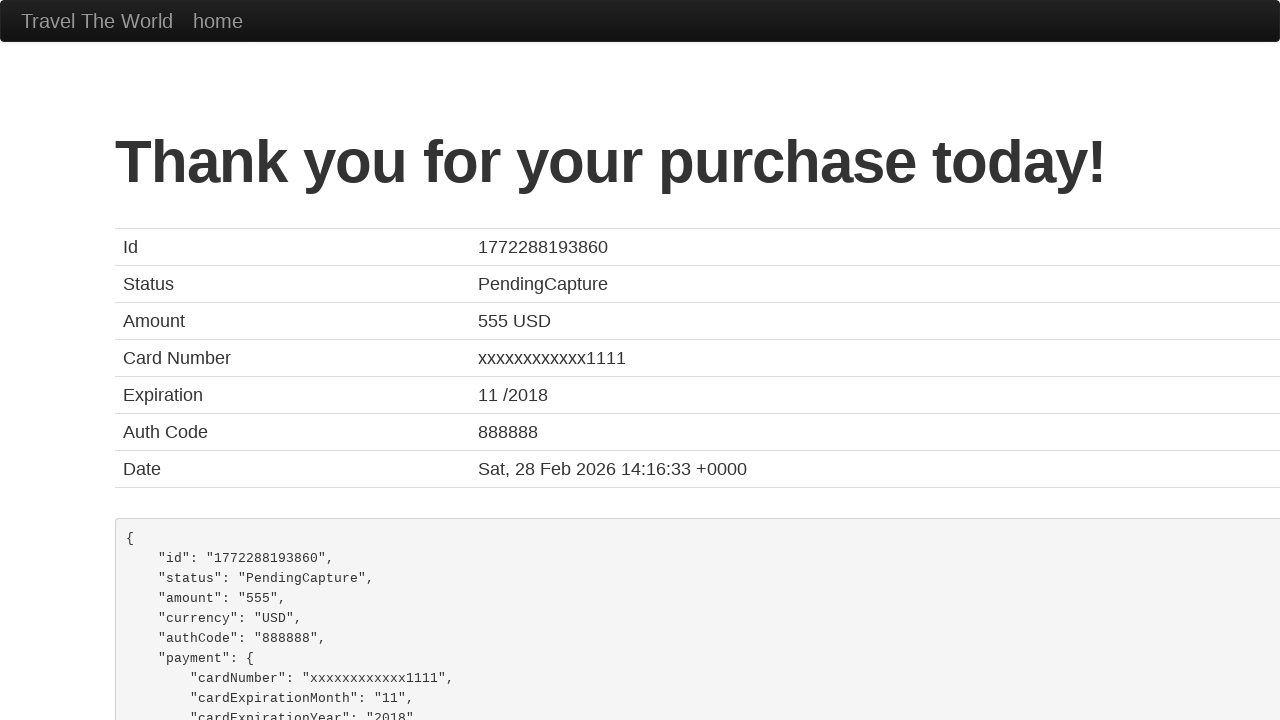